Tests alert handling by entering a name, triggering an alert, and accepting it

Starting URL: http://www.qaclickacademy.com/practice.php

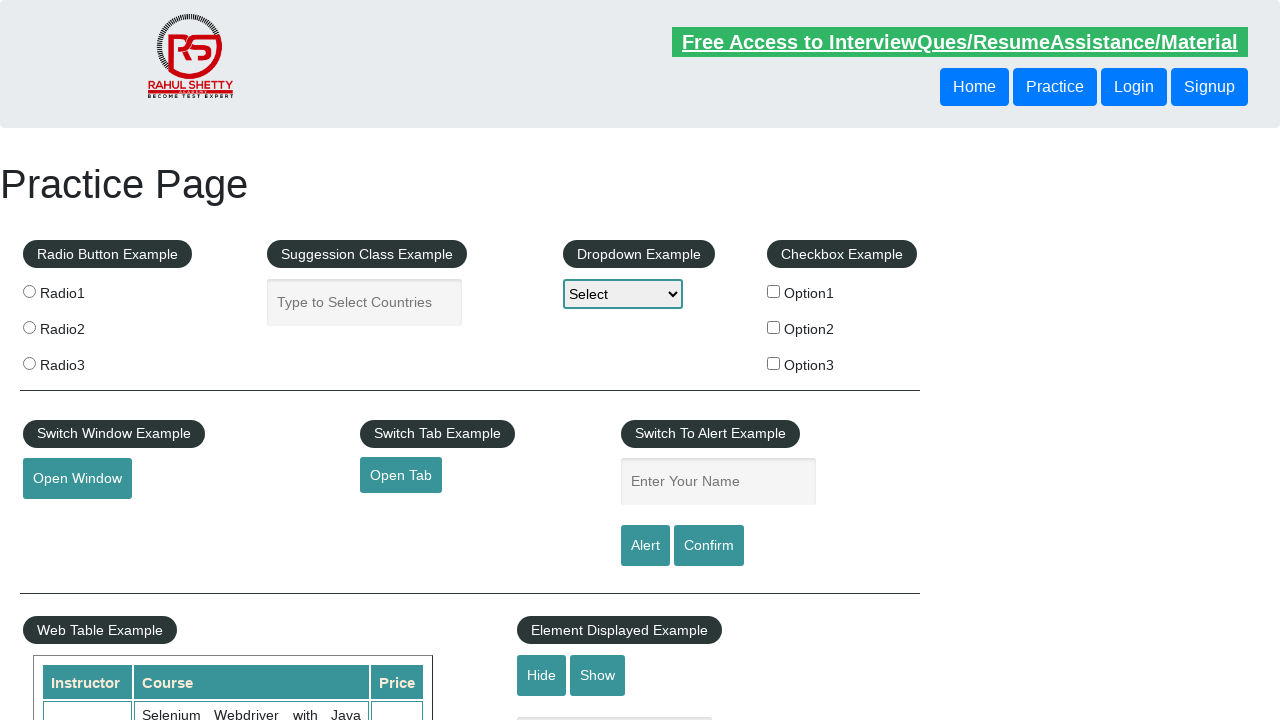

Entered name 'Rumaiz' in the name input field on #name
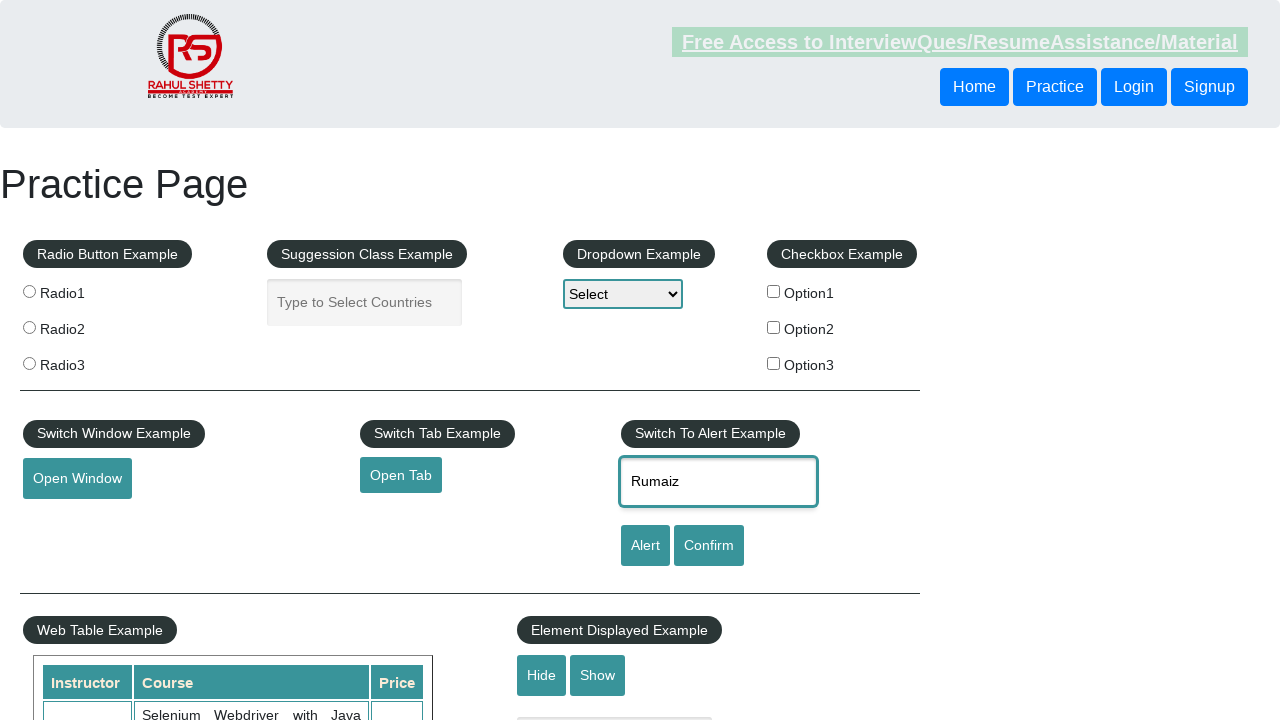

Set up dialog handler to accept alerts
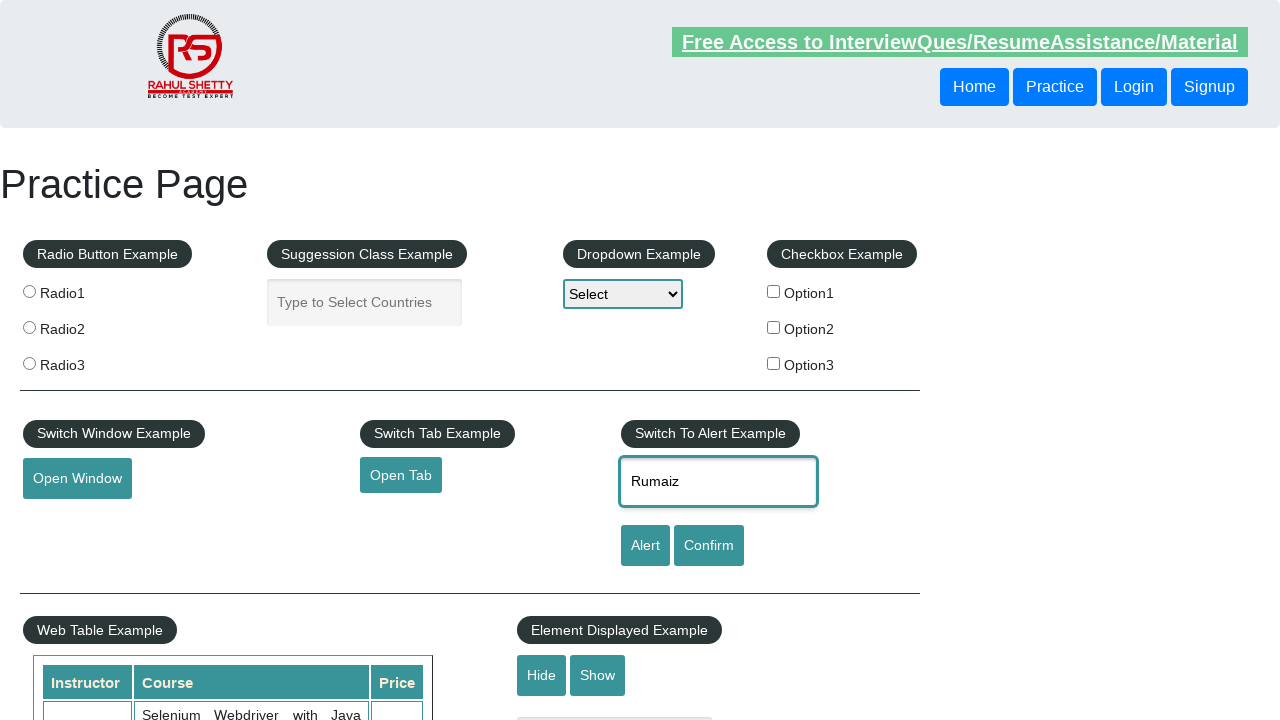

Clicked alert button to trigger the alert at (645, 546) on #alertbtn
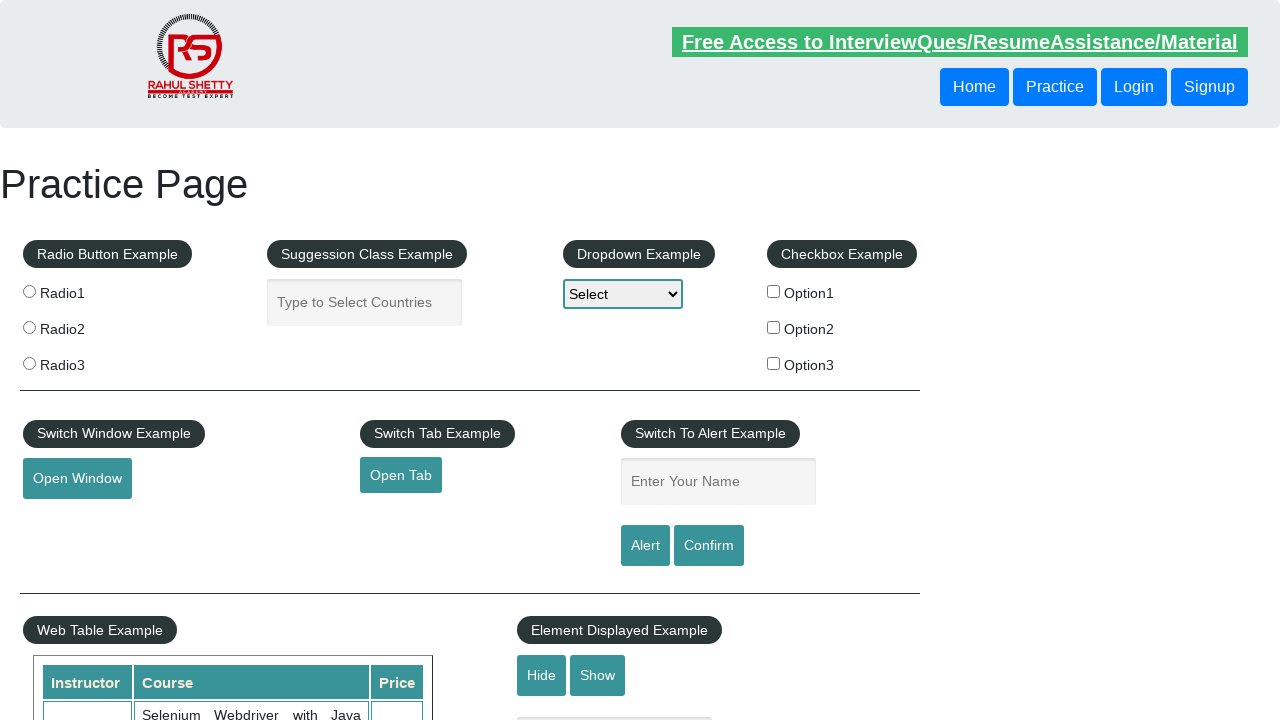

Waited 500ms for alert to be processed
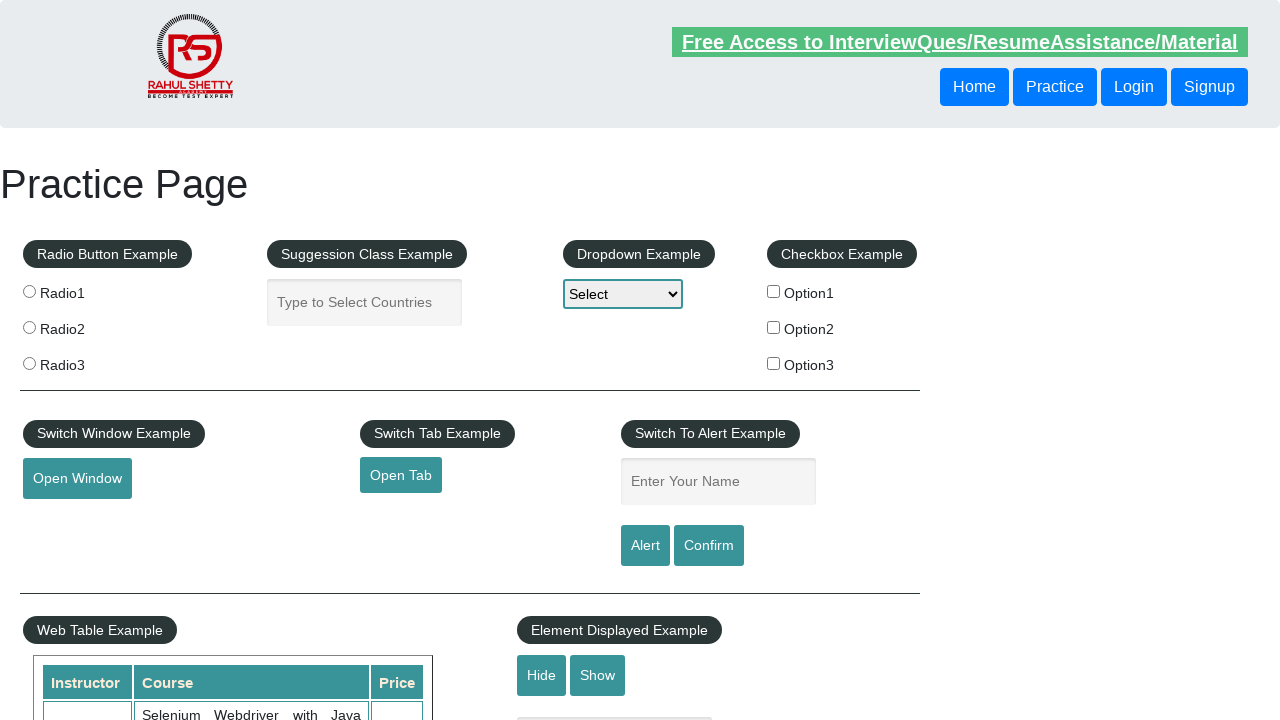

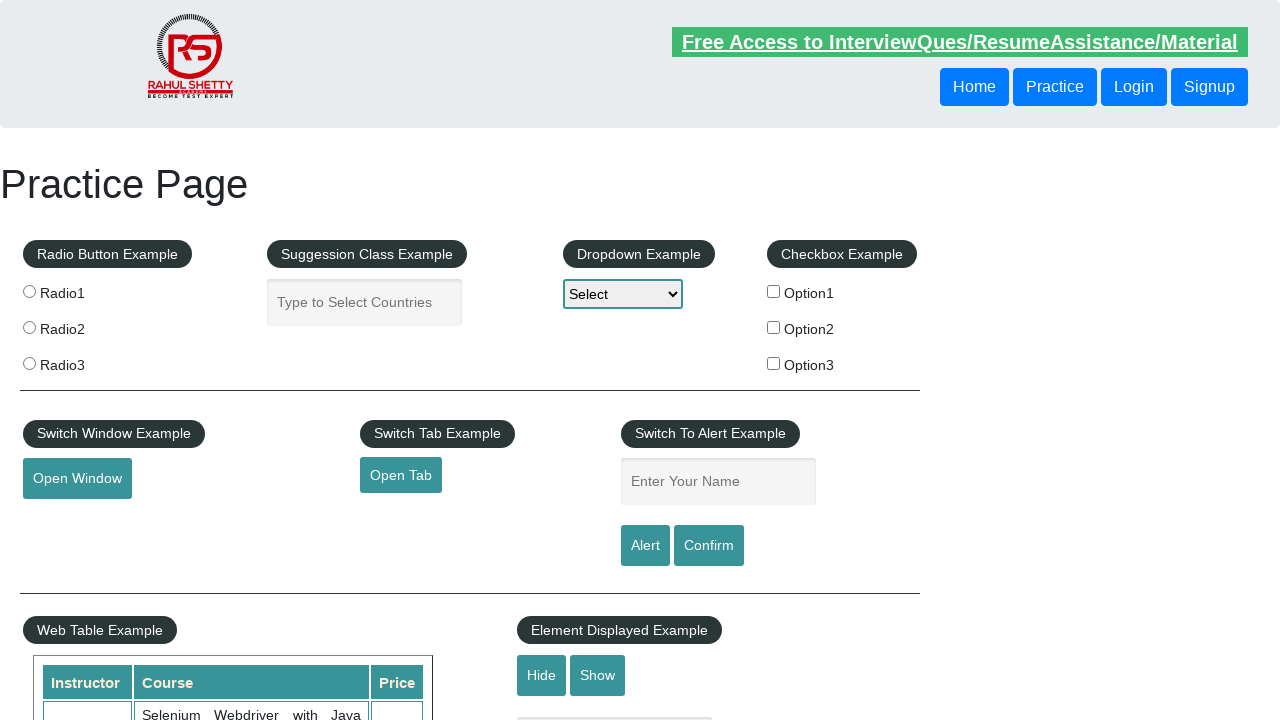